Navigates to OrangeHRM demo page and interacts with the country dropdown to verify all options are accessible and countable

Starting URL: https://www.orangehrm.com/hris-hr-software-demo/

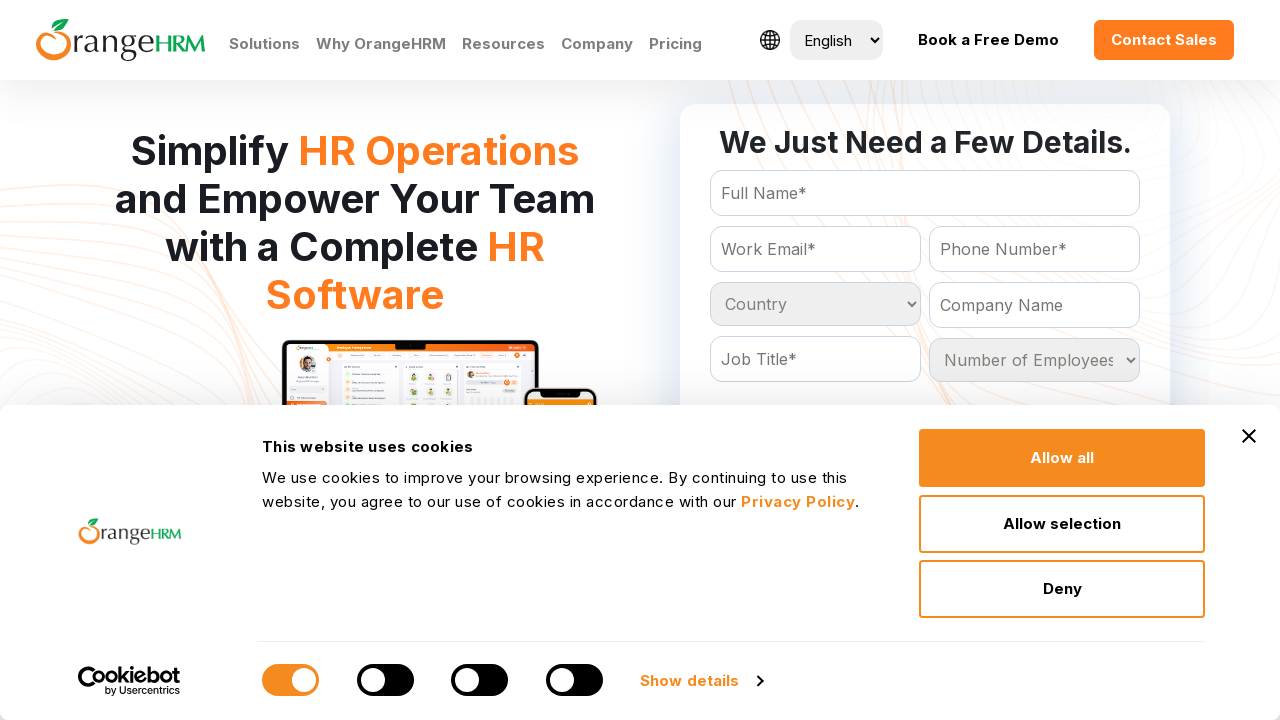

Waited for country dropdown selector to be present
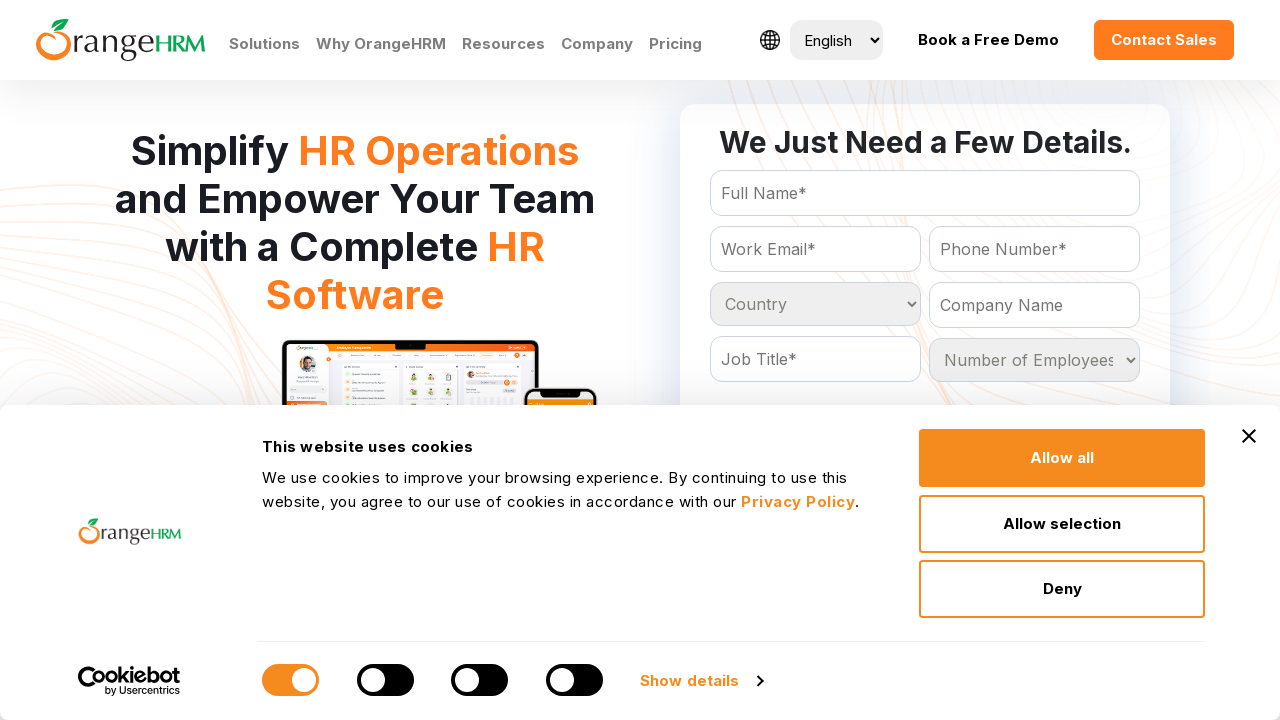

Located country dropdown element
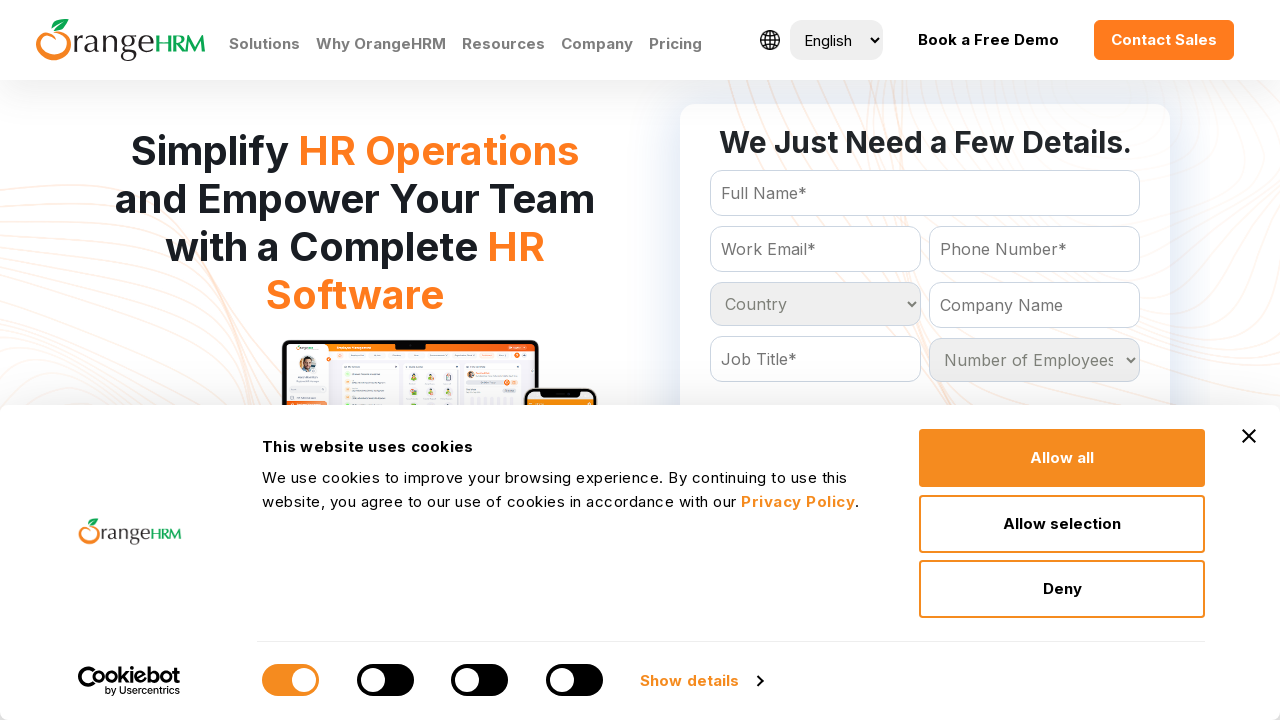

Retrieved all option elements from country dropdown
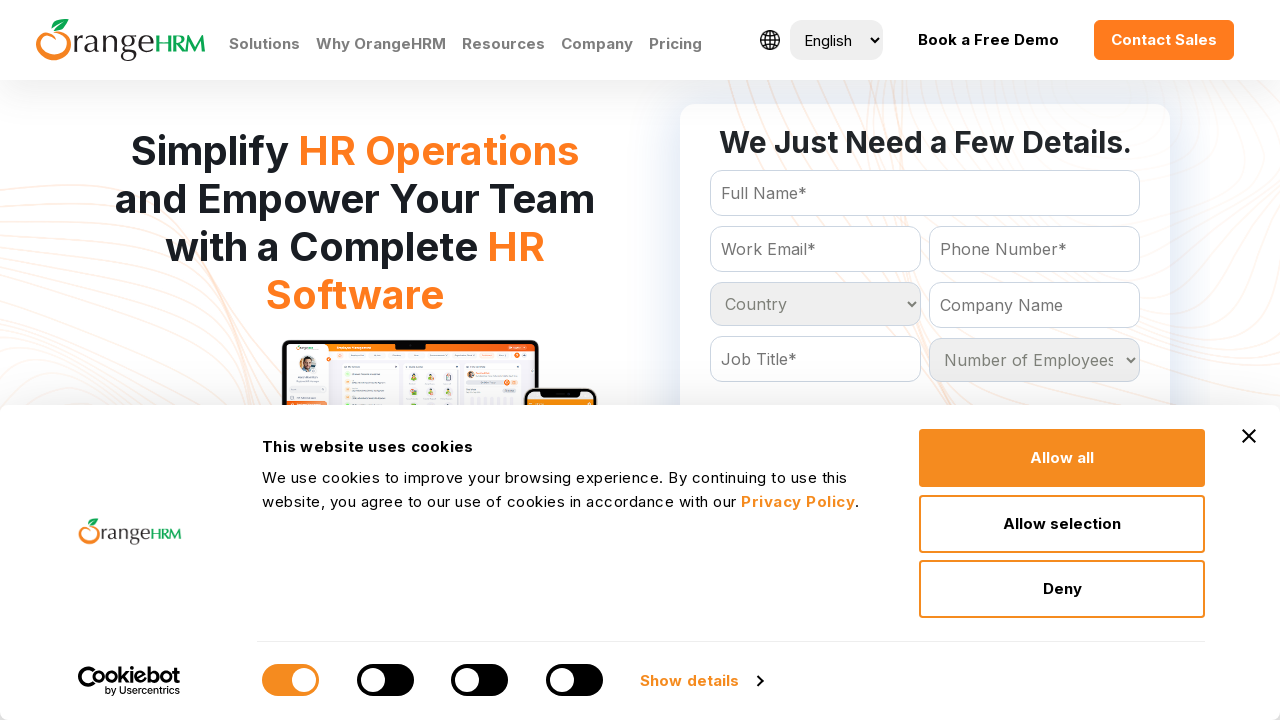

Counted total dropdown options: 233
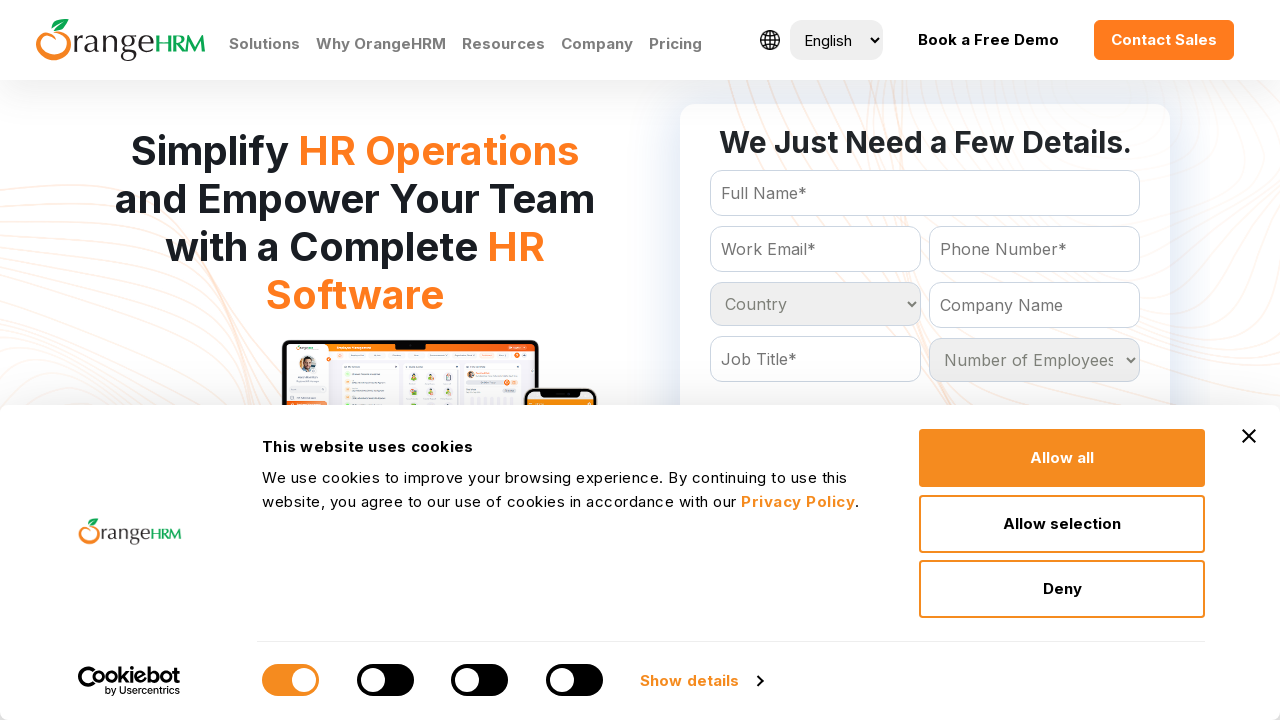

Verified country count is correct (232 countries excluding placeholder)
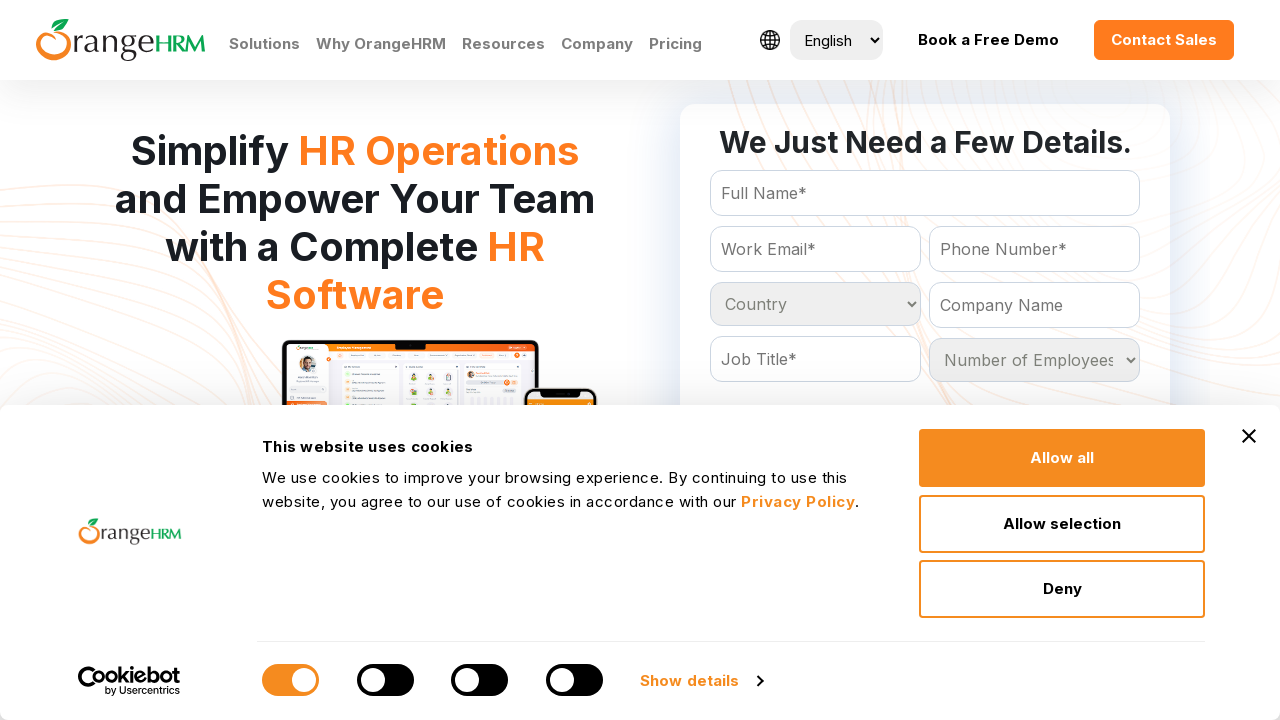

Retrieved and printed all 233 country options from dropdown
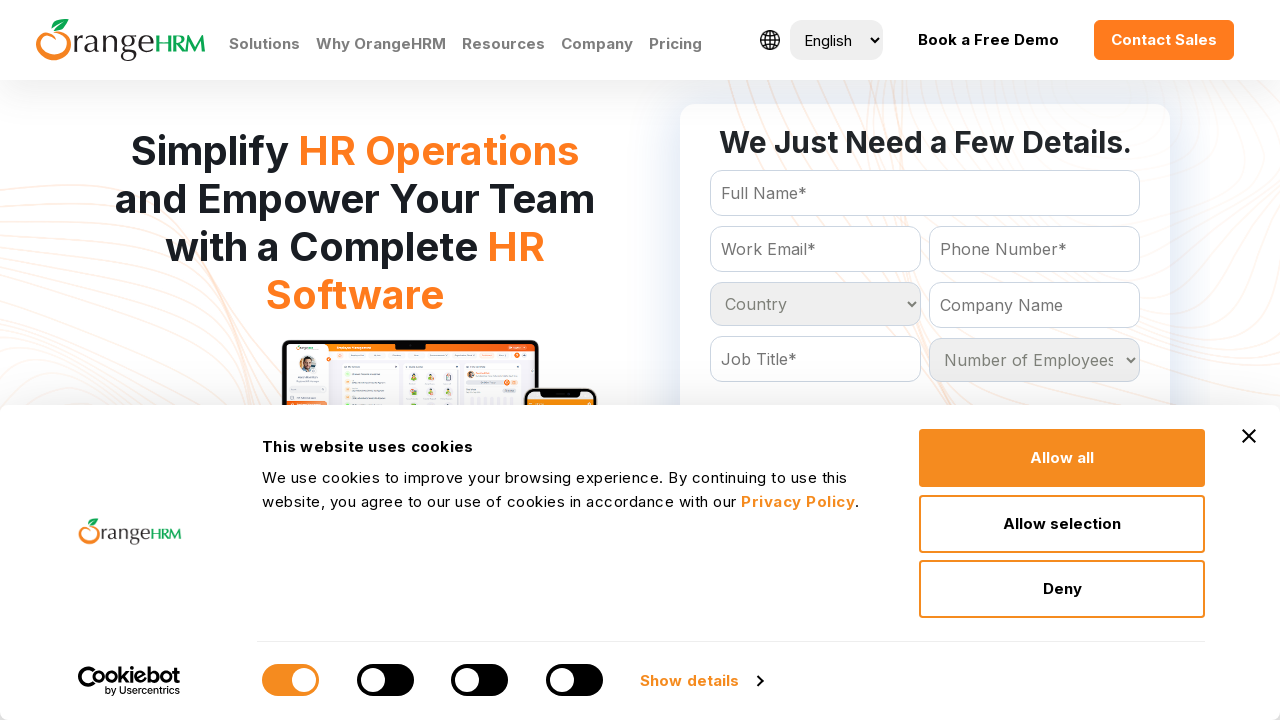

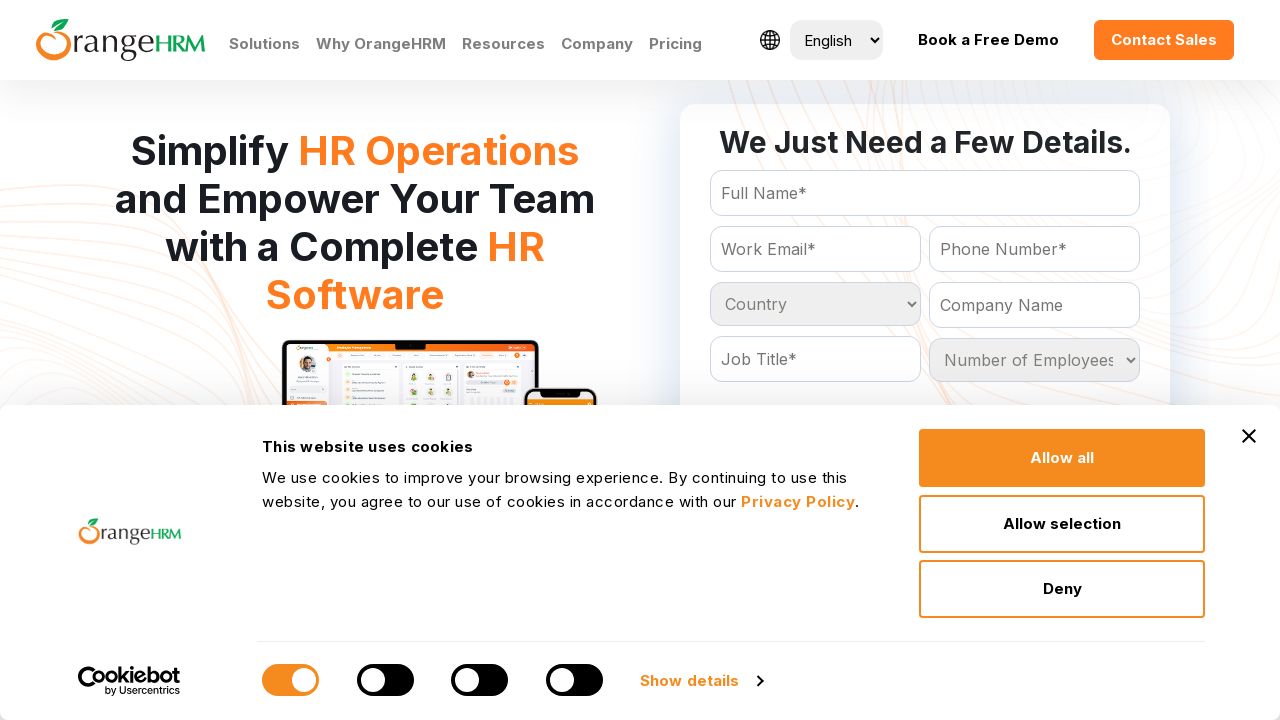